Tests keyboard shortcuts functionality by filling a form, using Ctrl+A to select text, Ctrl+C to copy, and Ctrl+V to paste content between form fields

Starting URL: https://demoqa.com/text-box

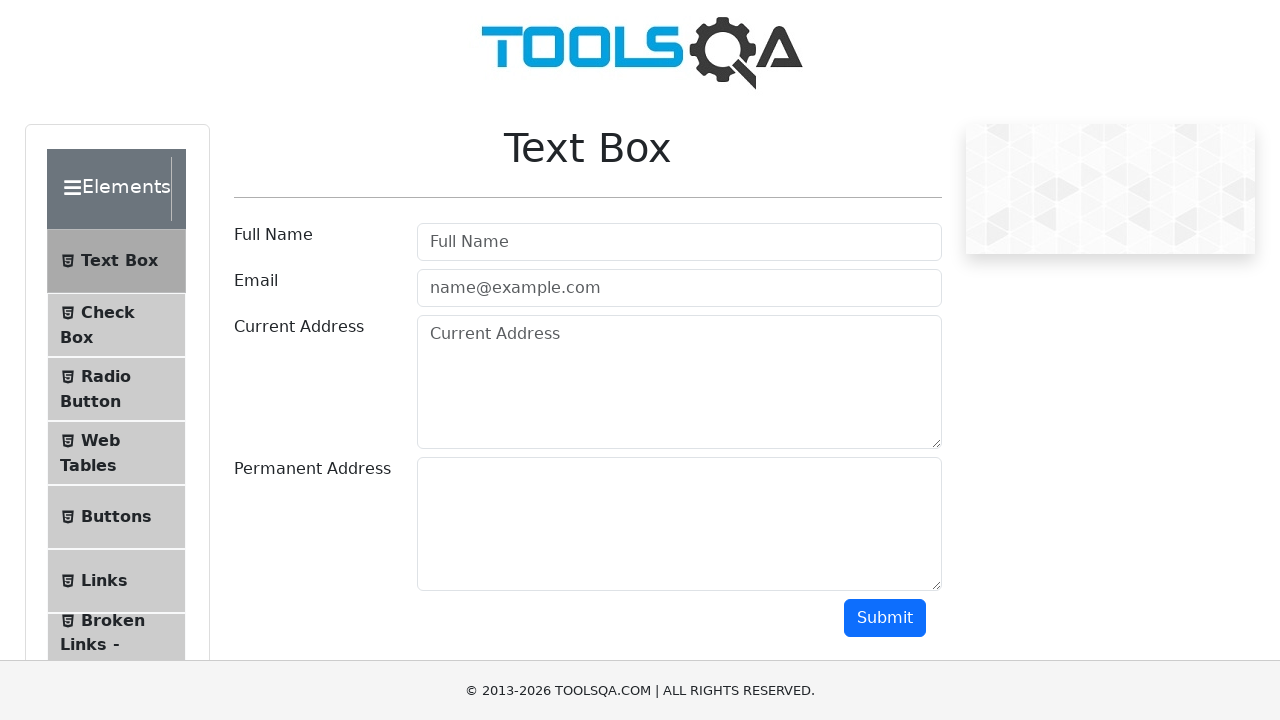

Filled Full Name field with 'Mr.Peter Haynes' on #userName
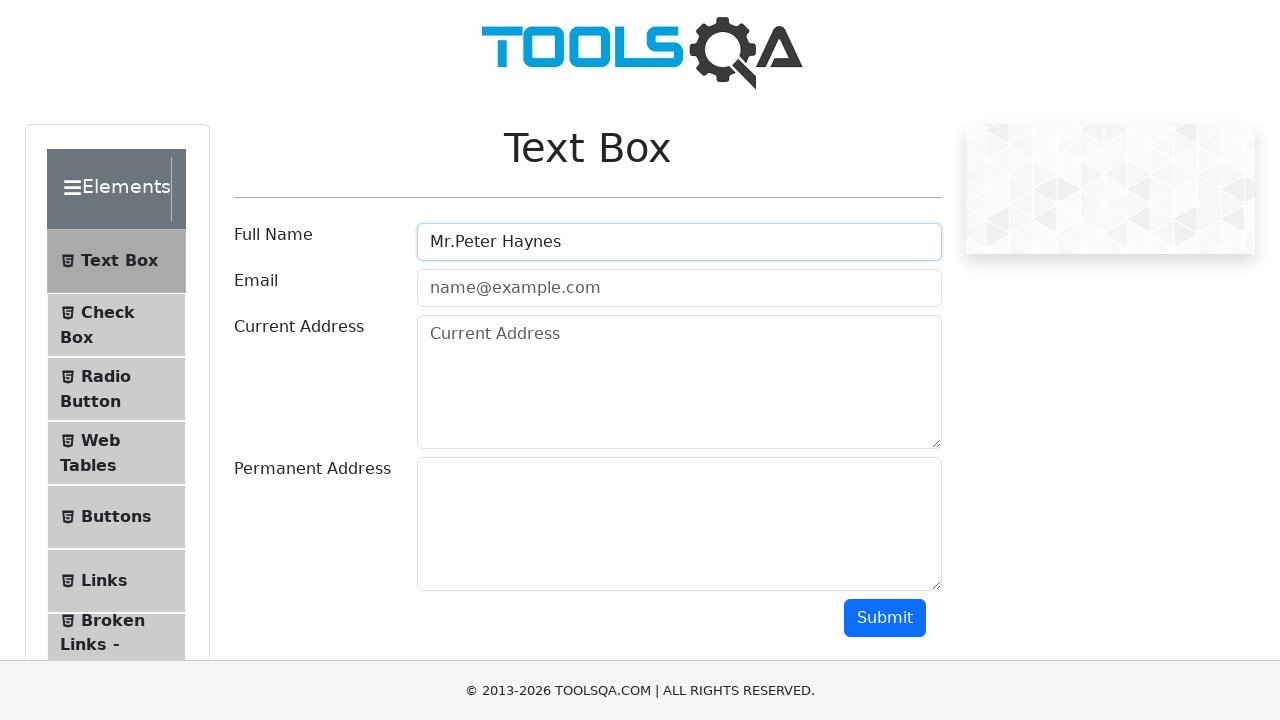

Filled Email field with 'PeterHaynes@toolsqa.com' on #userEmail
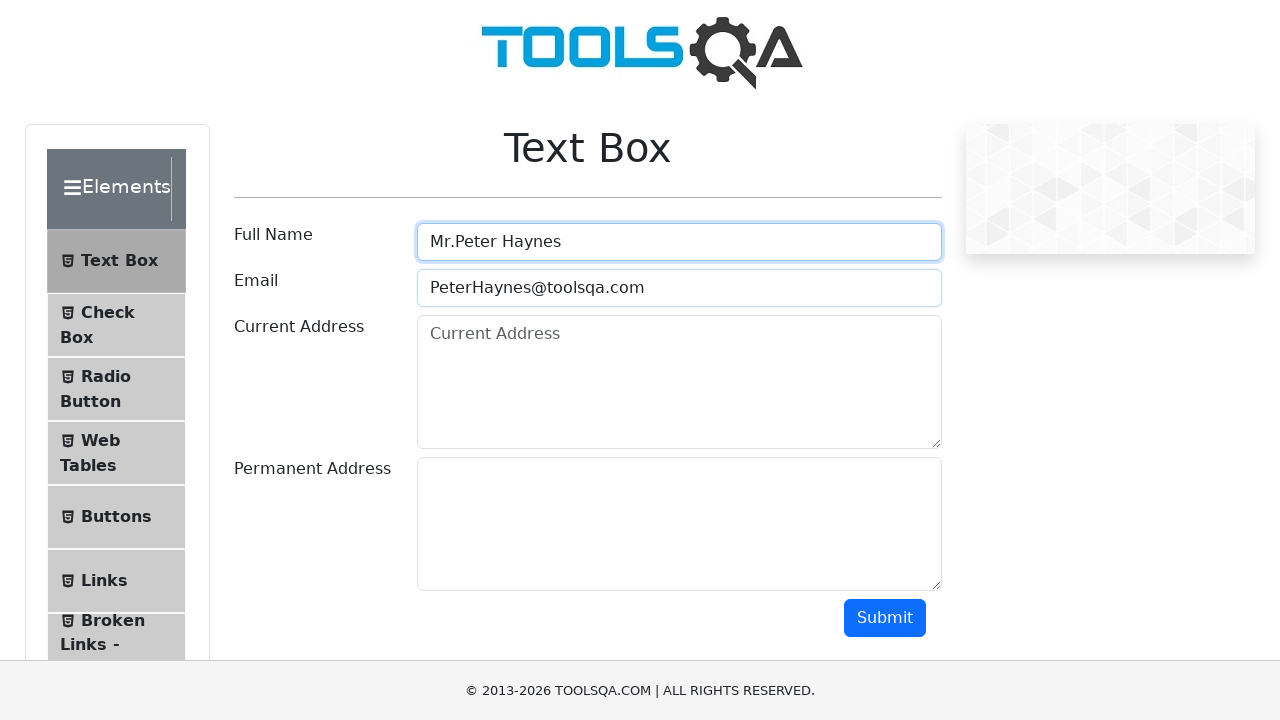

Filled Current Address field with '43 School Lane London EC71 9GO' on #currentAddress
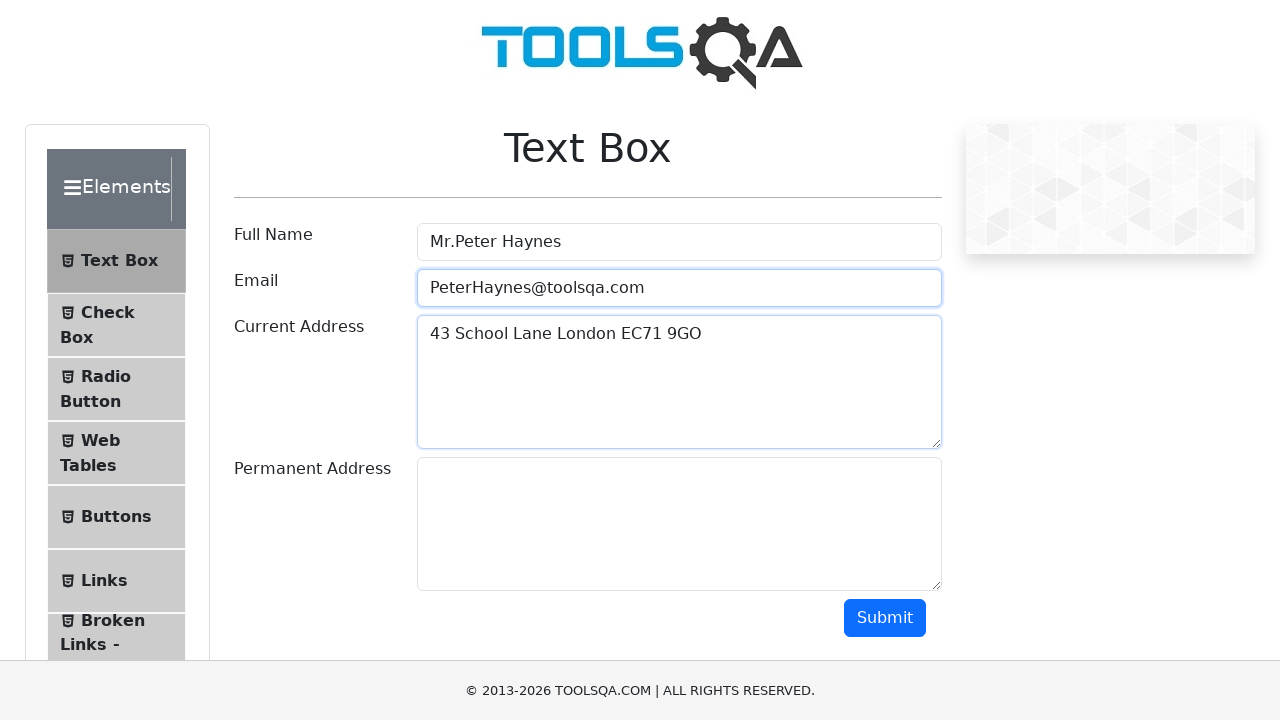

Clicked on Current Address field to focus it at (679, 382) on #currentAddress
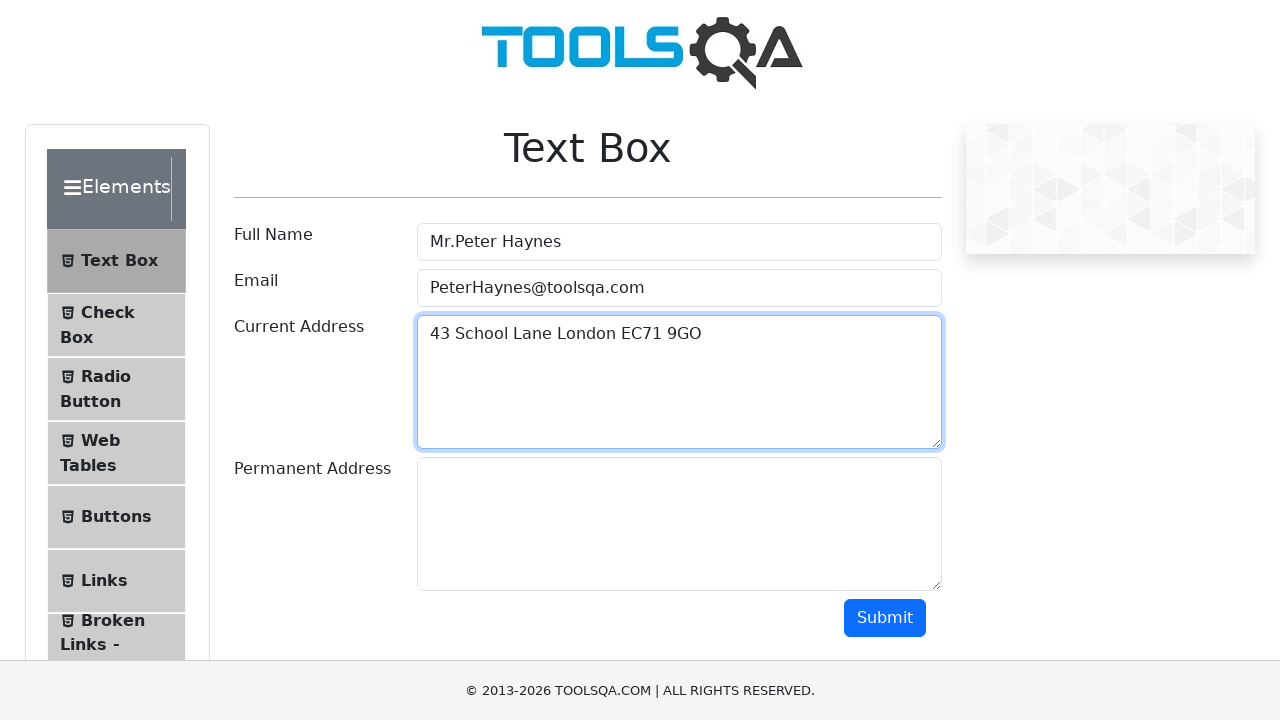

Pressed Ctrl+A to select all text in Current Address field
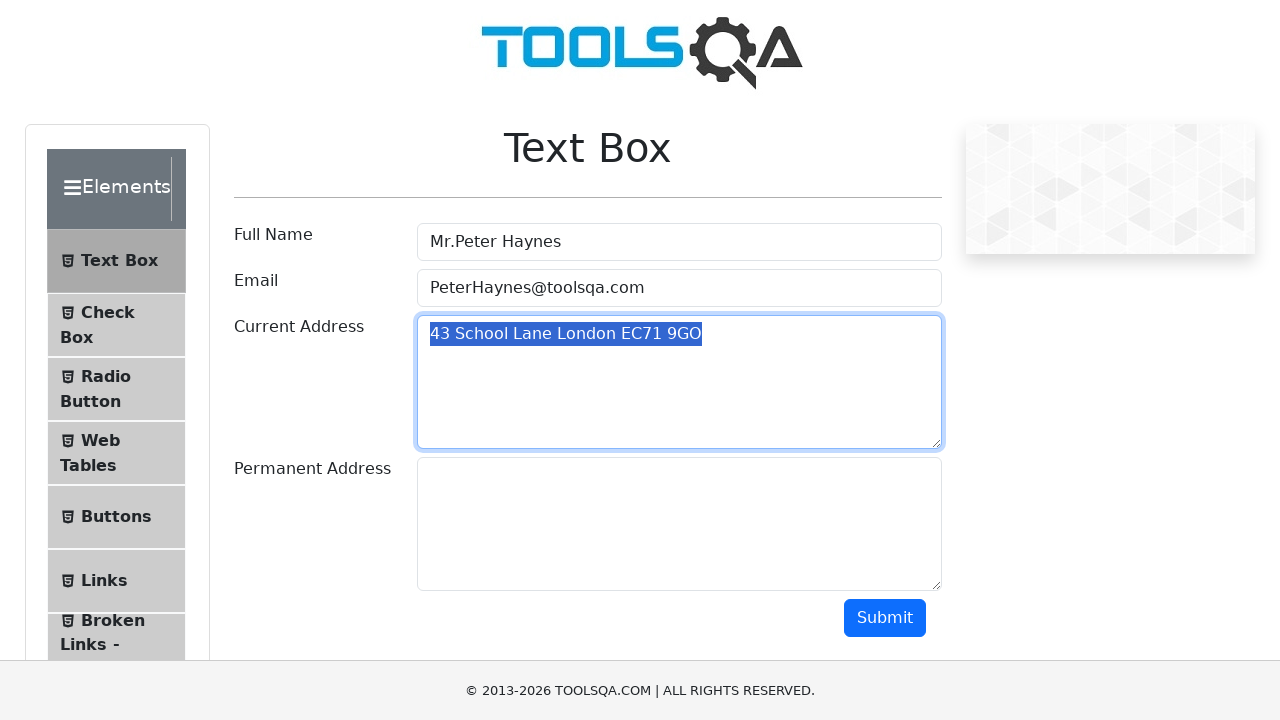

Pressed Ctrl+C to copy the selected address text
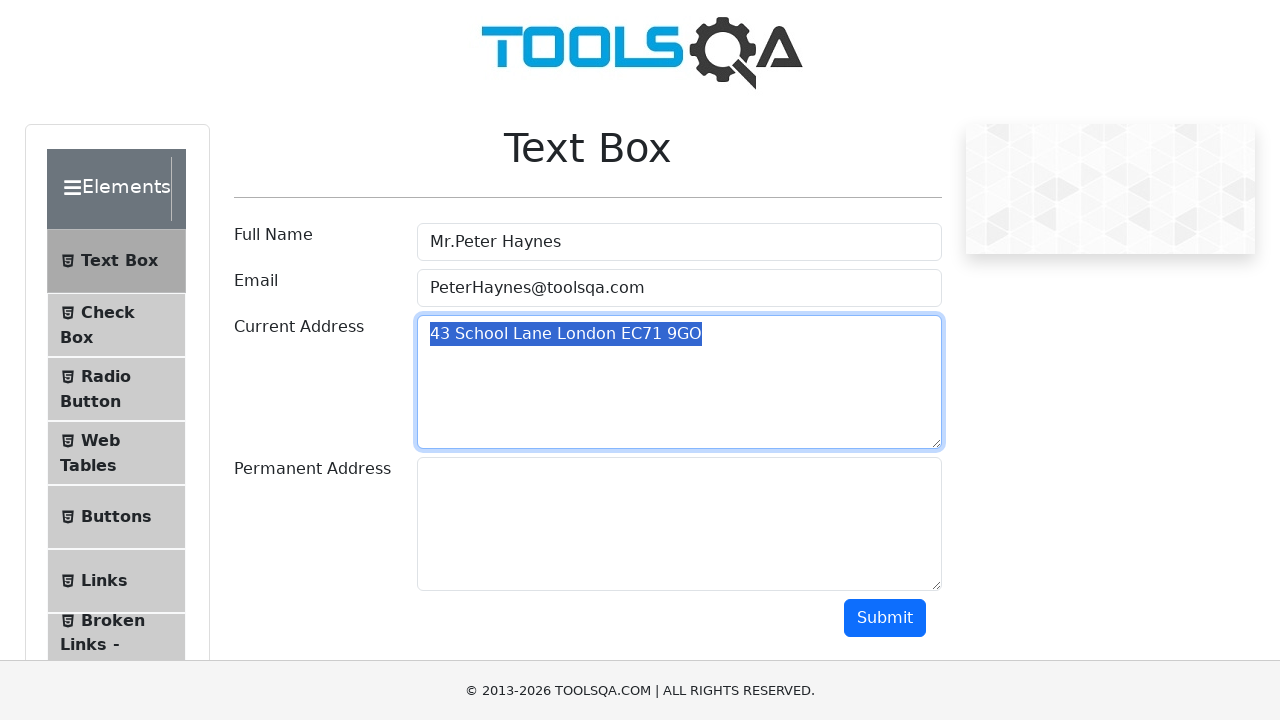

Pressed Tab to move focus to Permanent Address field
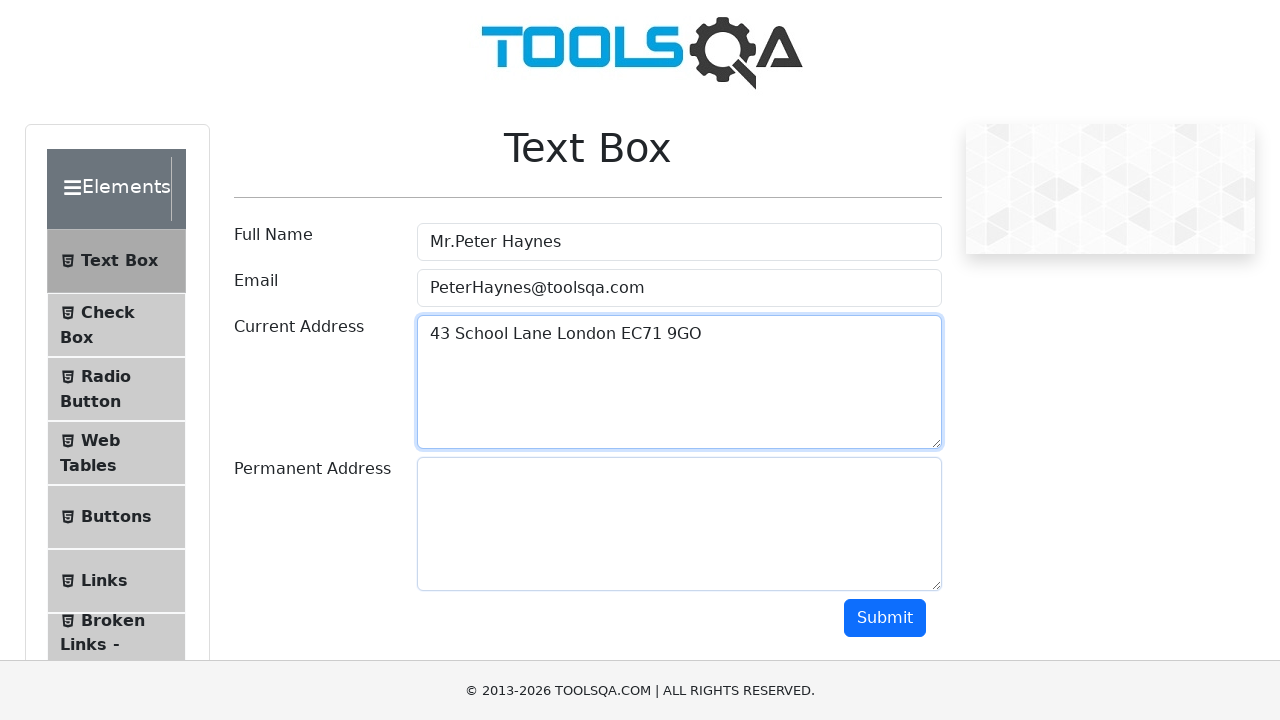

Pressed Ctrl+V to paste the copied address into Permanent Address field
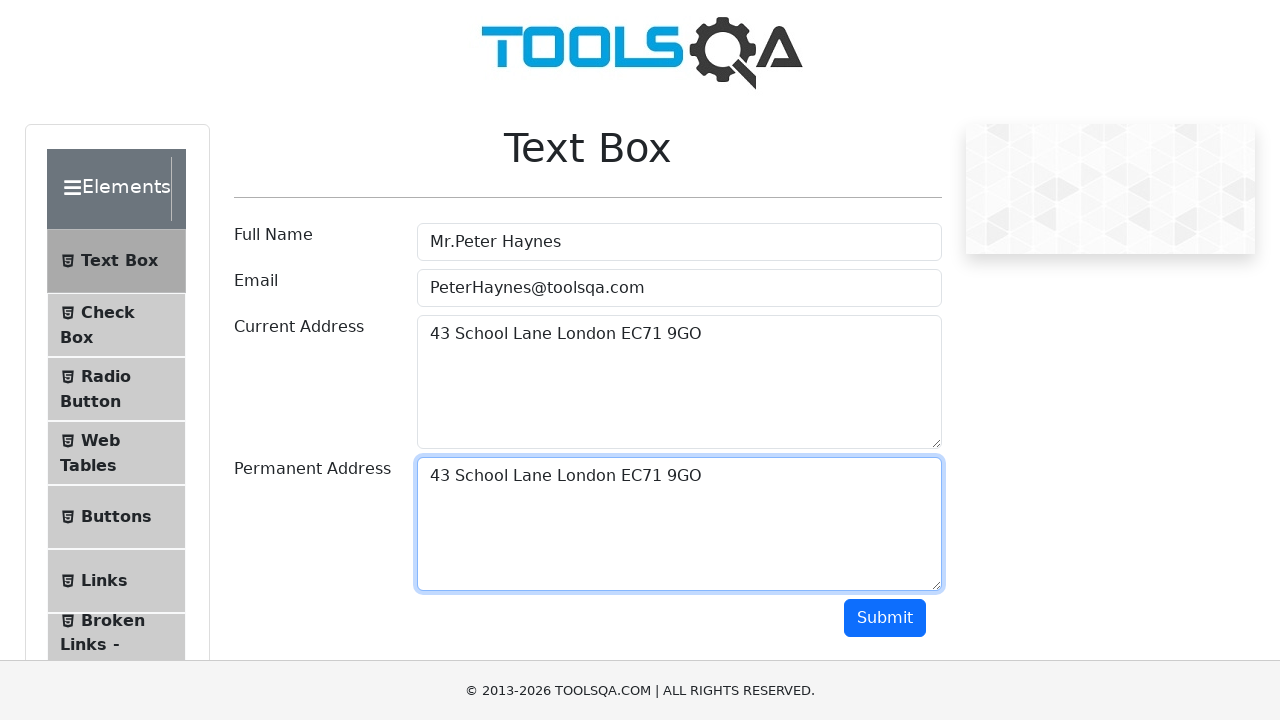

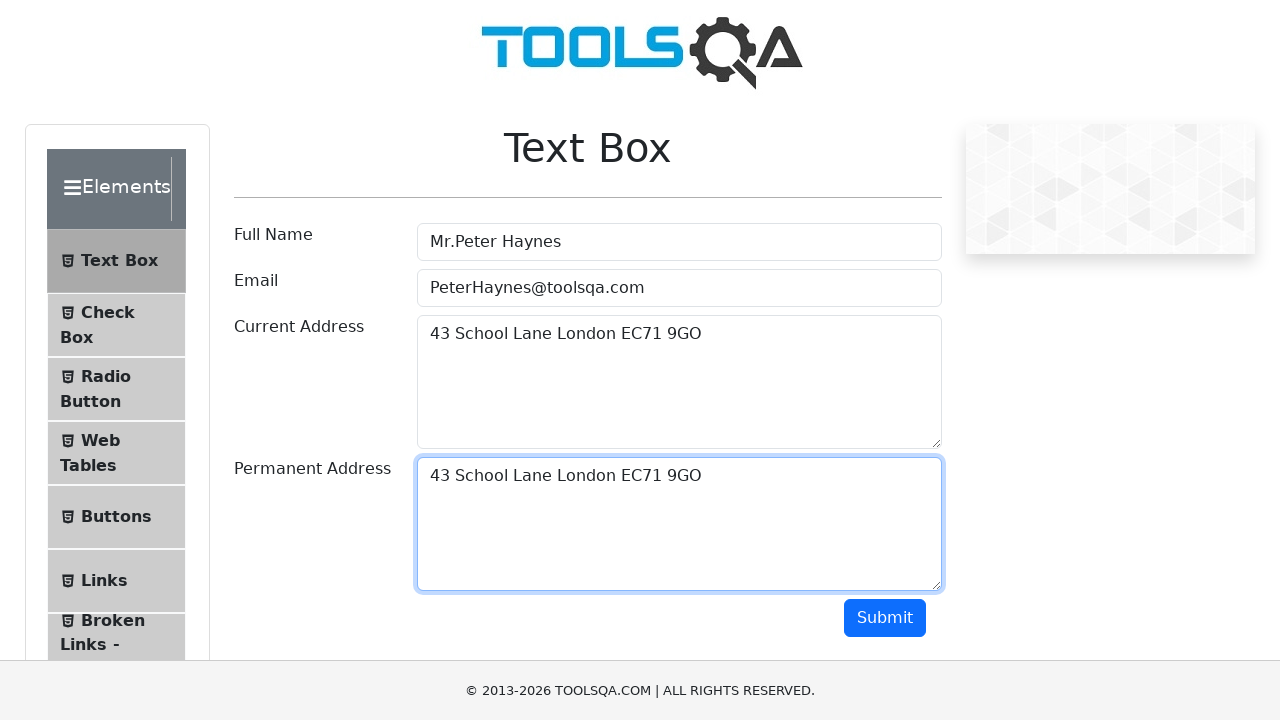